Tests a complete flight booking flow by selecting departure and arrival cities, choosing a flight, and filling out purchase information including passenger and payment details.

Starting URL: https://blazedemo.com/

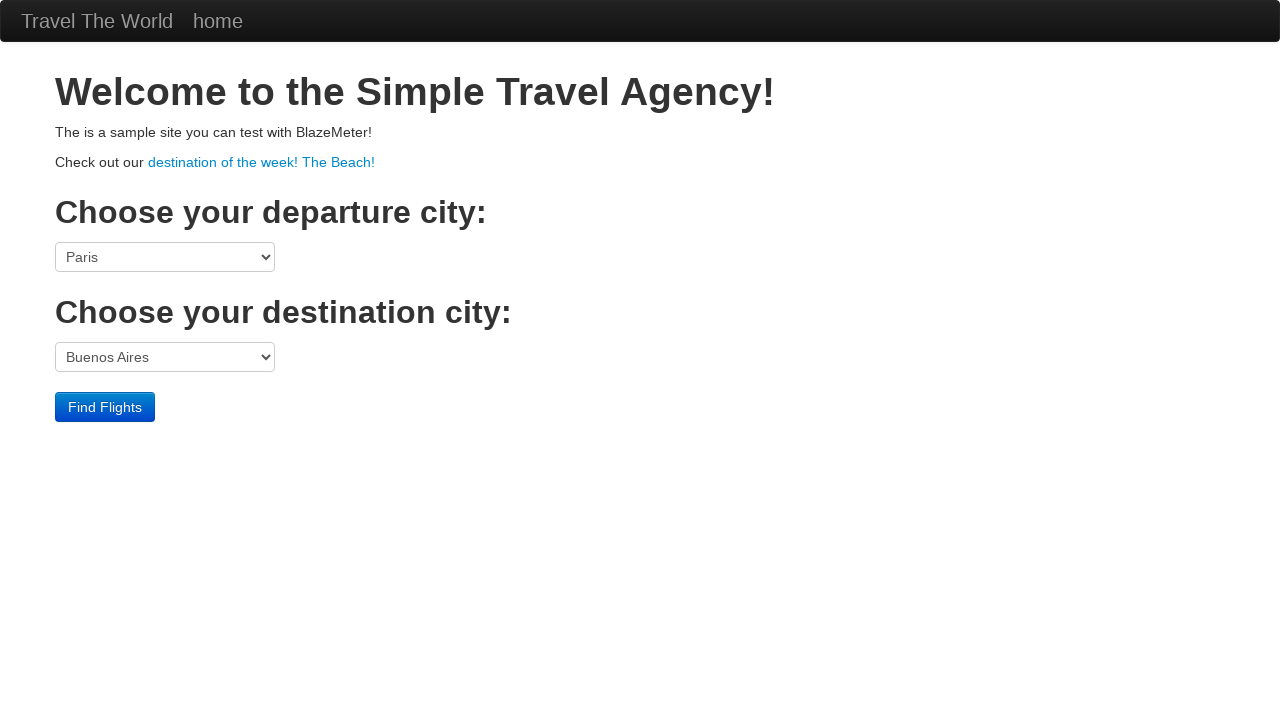

Clicked departure city dropdown at (165, 257) on select[name='fromPort']
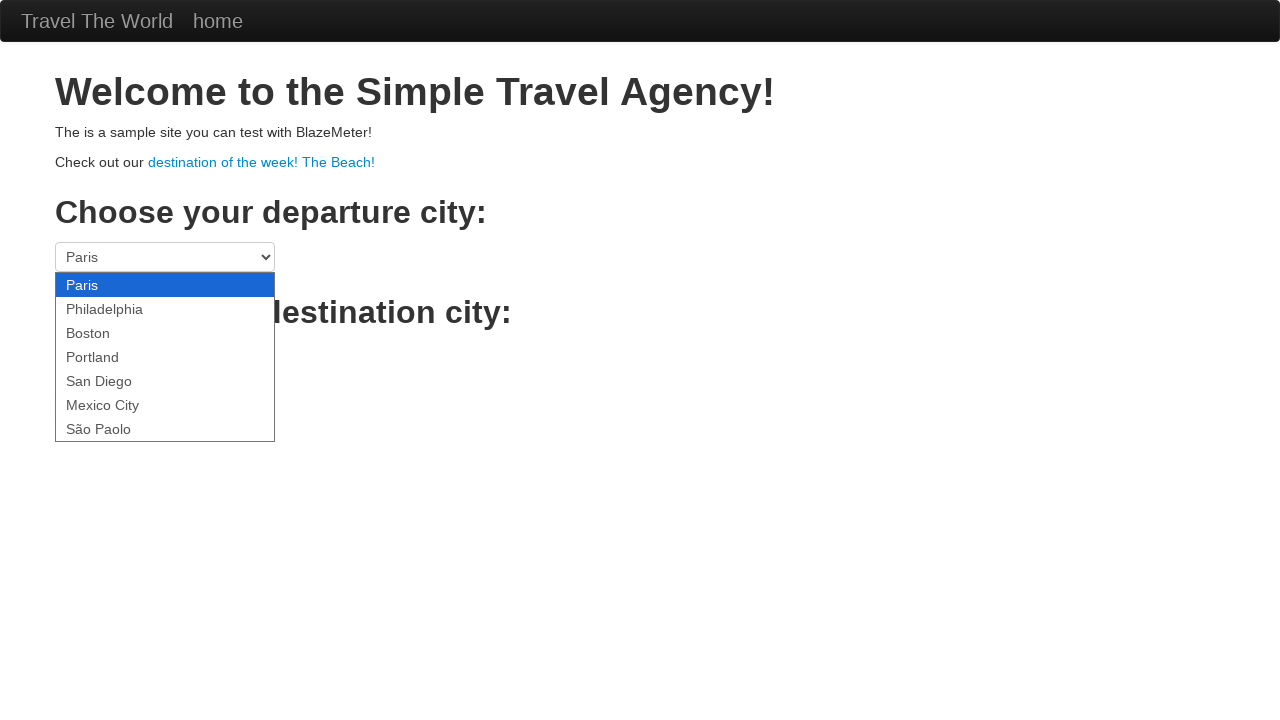

Selected San Diego as departure city on select[name='fromPort']
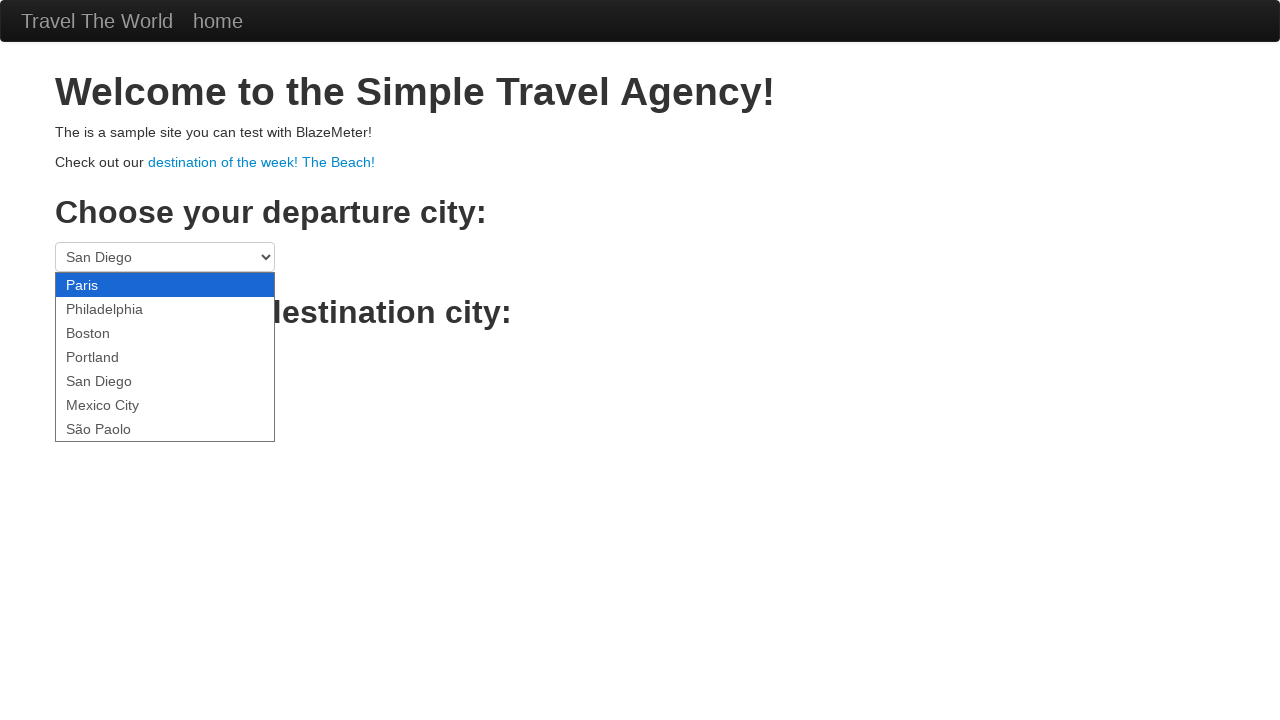

Clicked arrival city dropdown at (165, 357) on select[name='toPort']
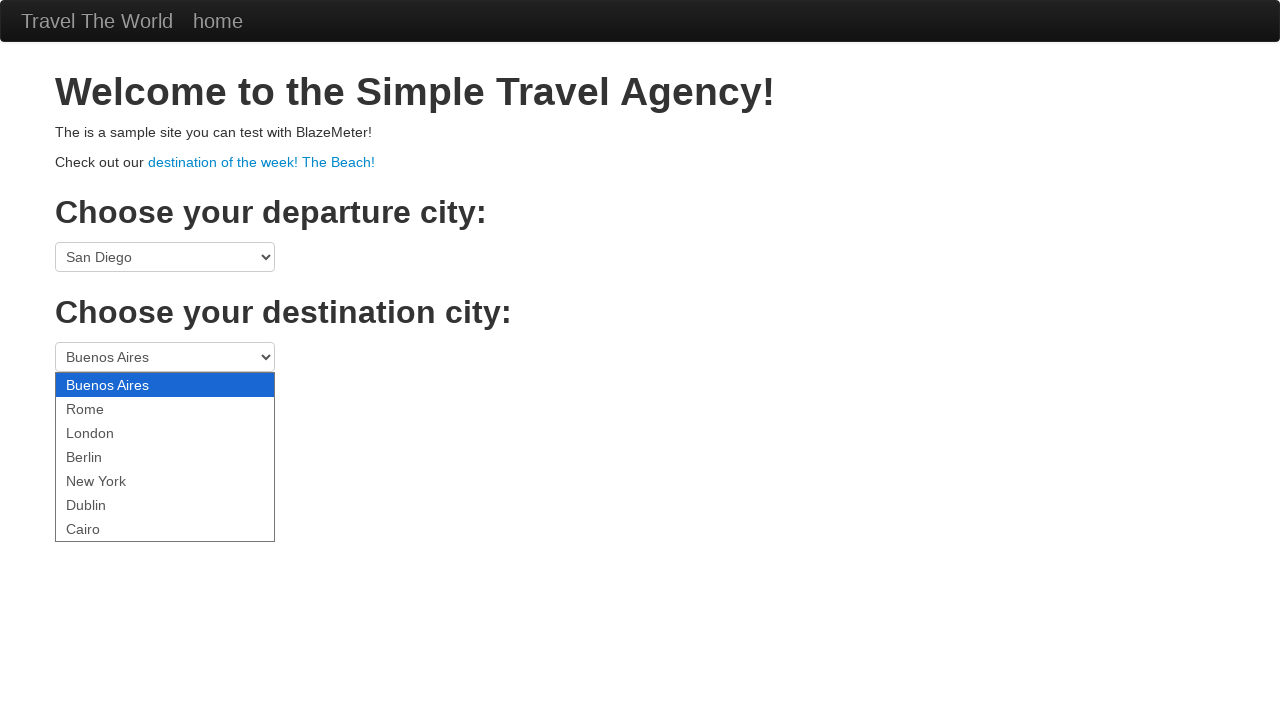

Selected Rome as arrival city on select[name='toPort']
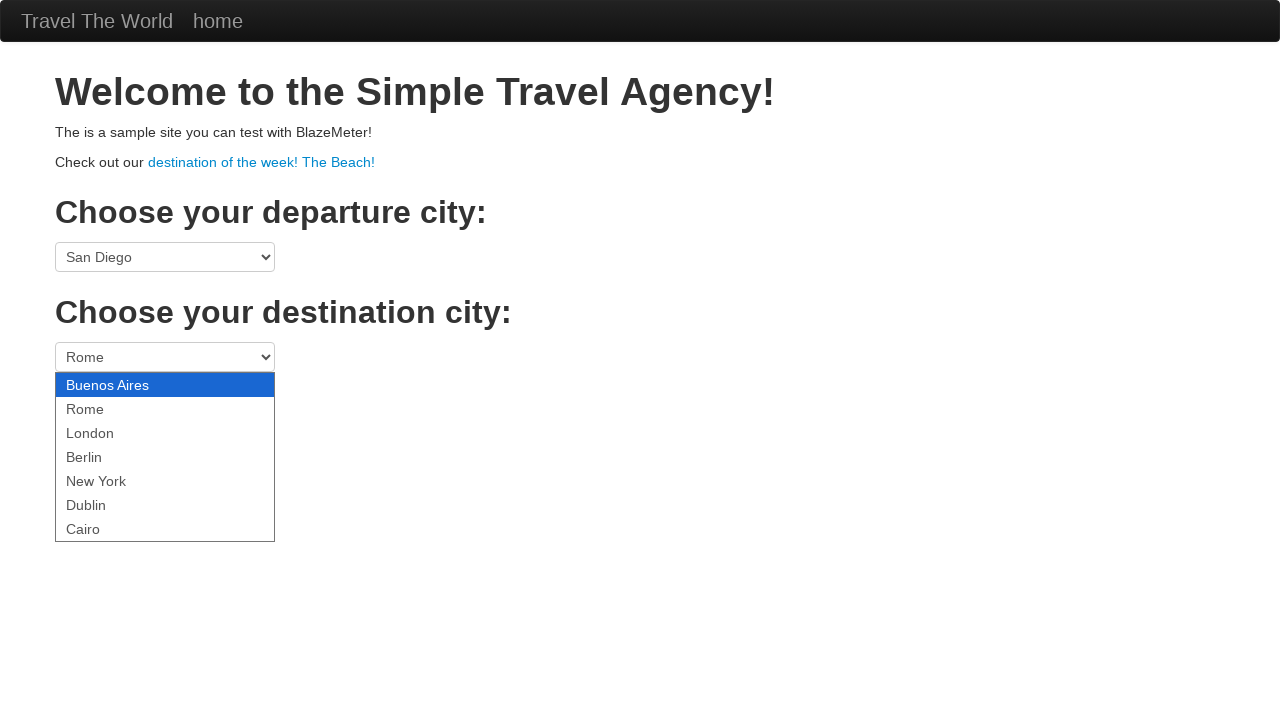

Submitted flight search at (105, 407) on .btn-primary
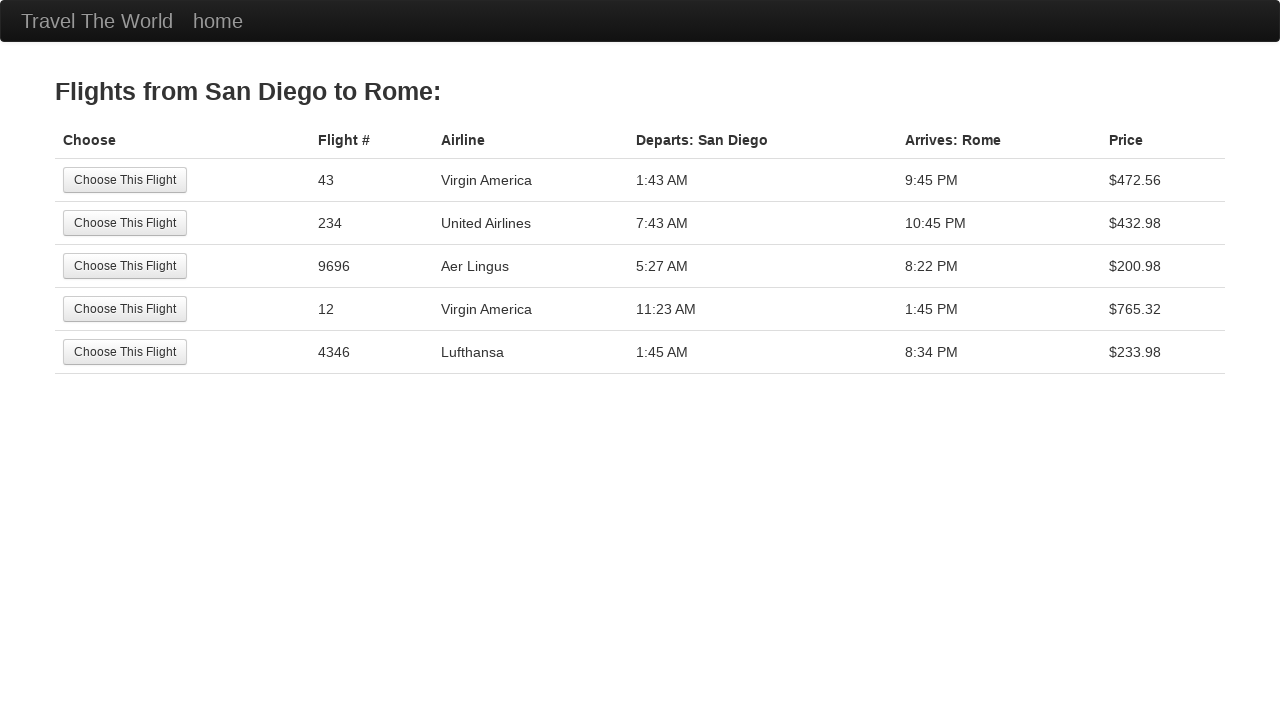

Flight results loaded
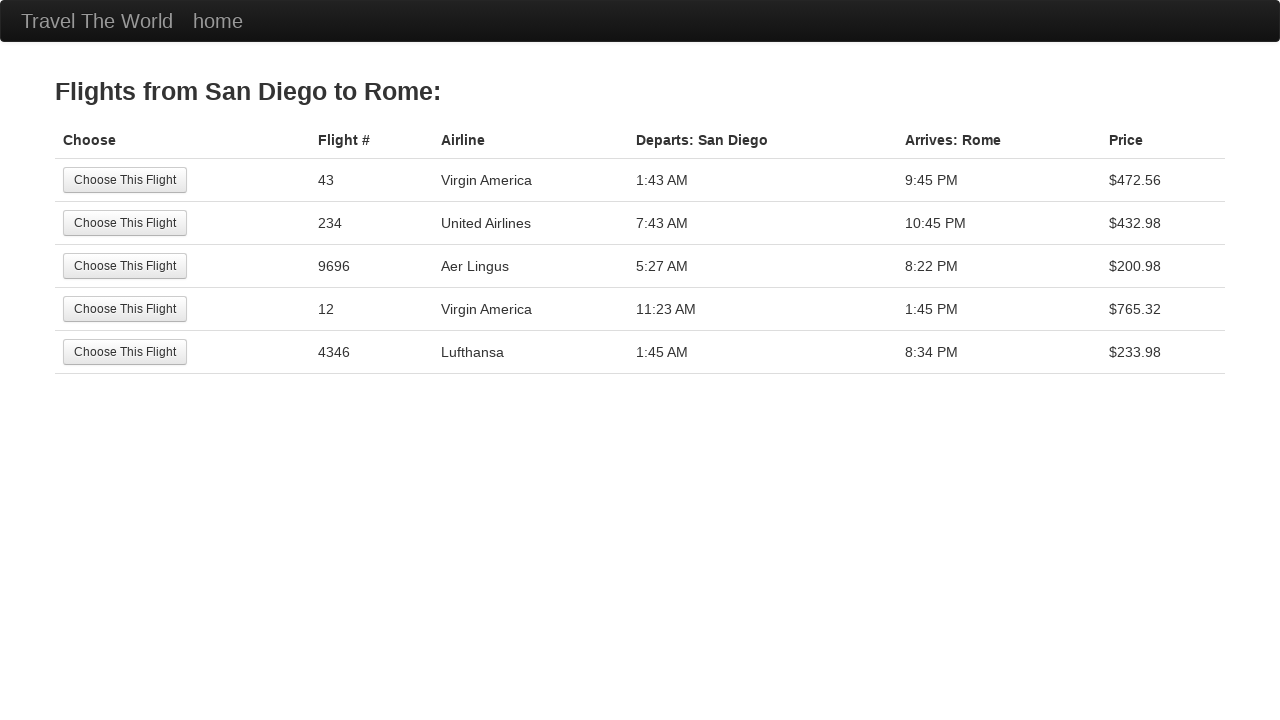

Selected second flight option at (125, 223) on tr:nth-child(2) .btn
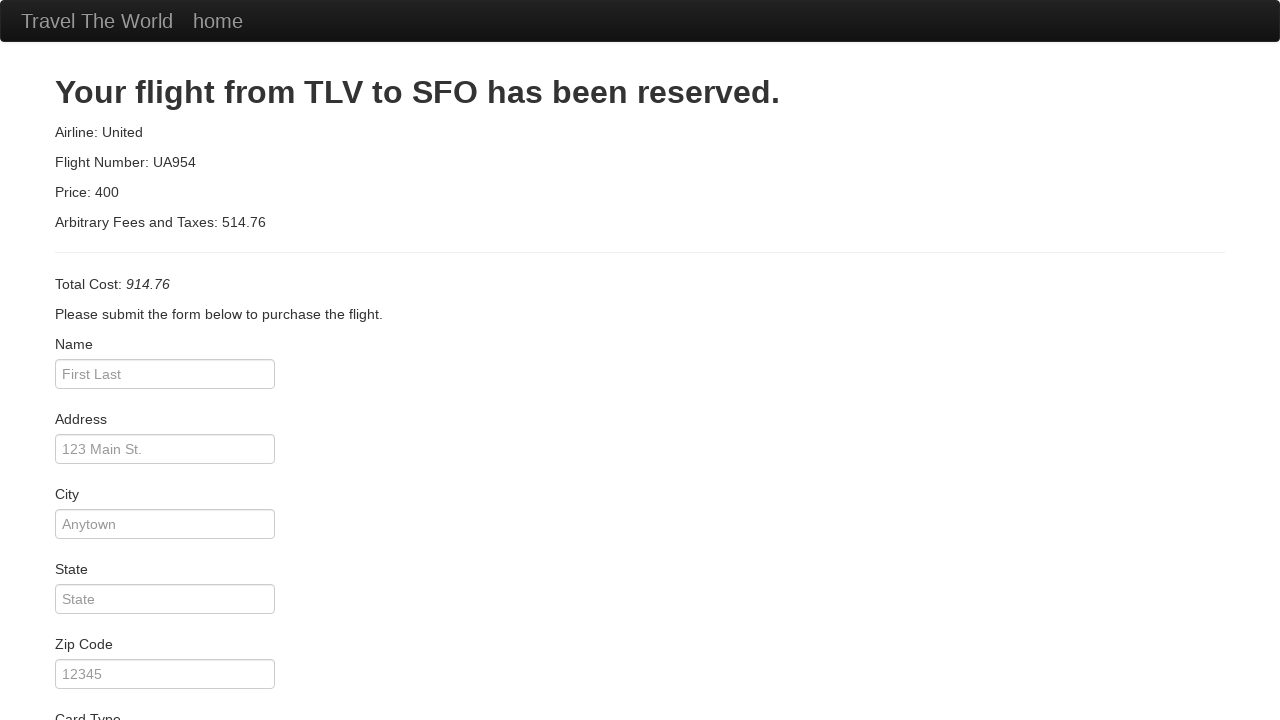

Purchase form loaded
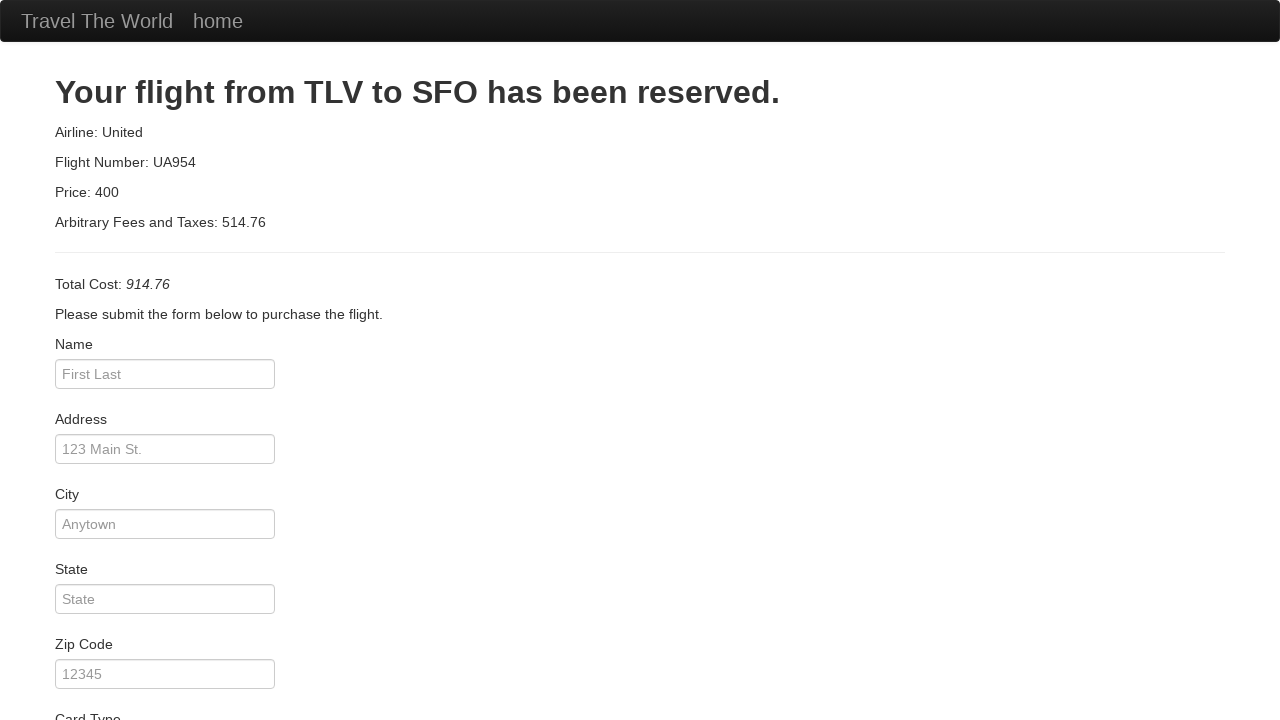

Filled passenger name: Eduard Antonic on #inputName
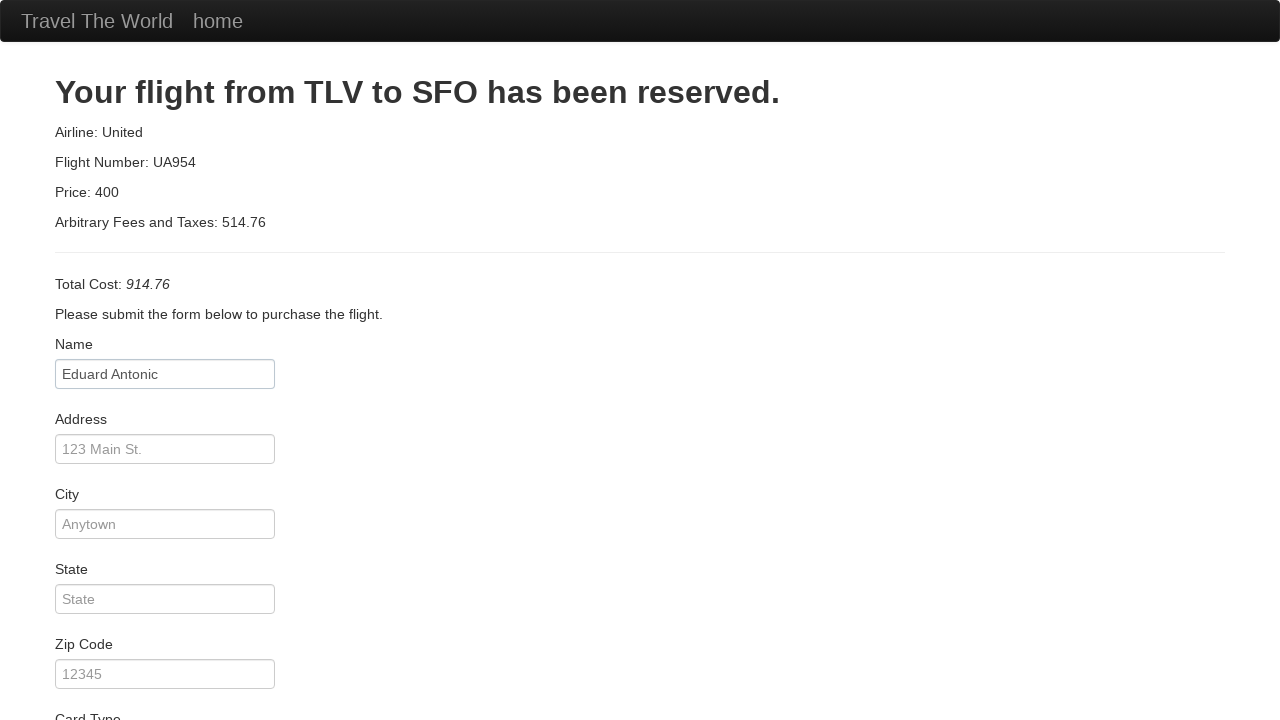

Filled address: 123 Rua 2 on #address
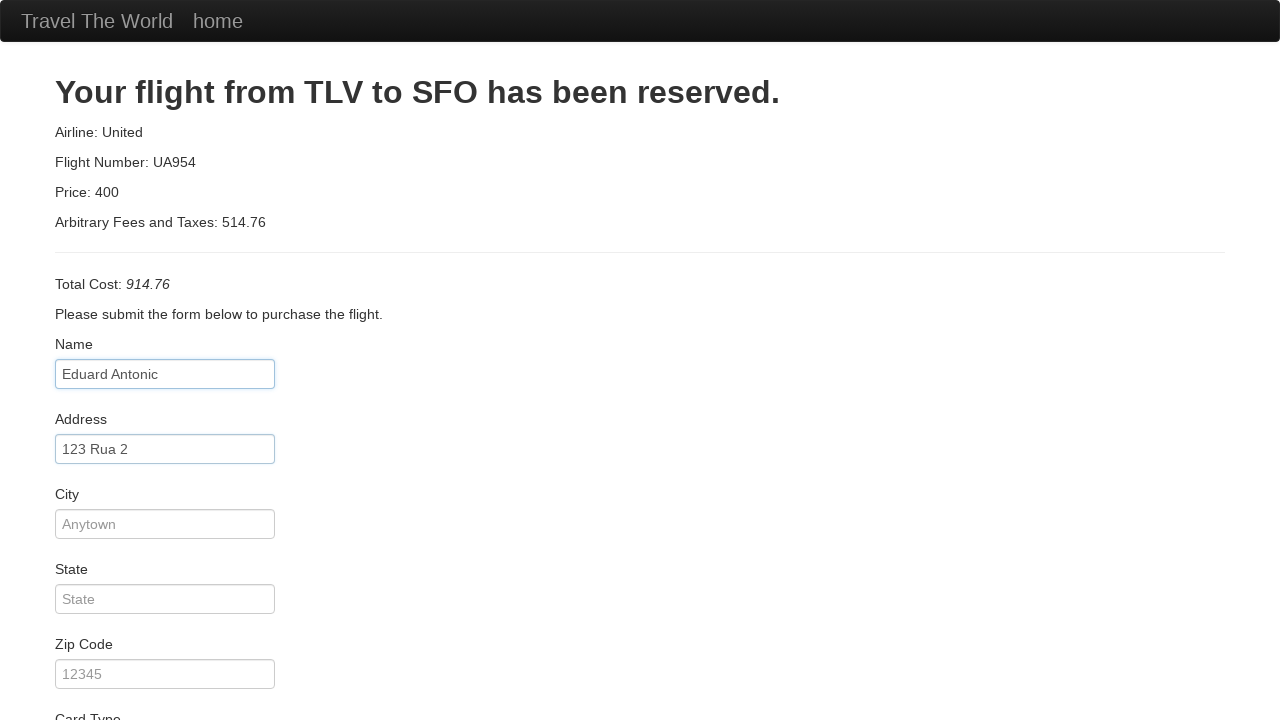

Filled city: Anywere on #city
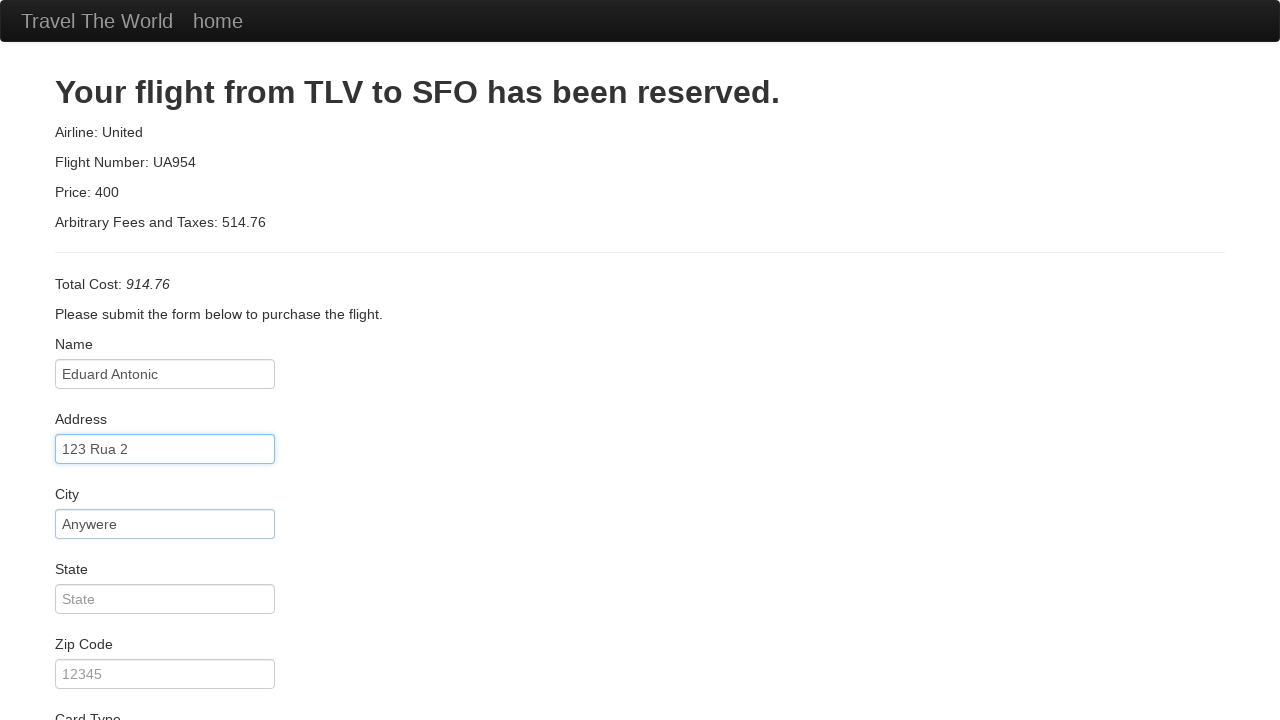

Filled state: Solid on #state
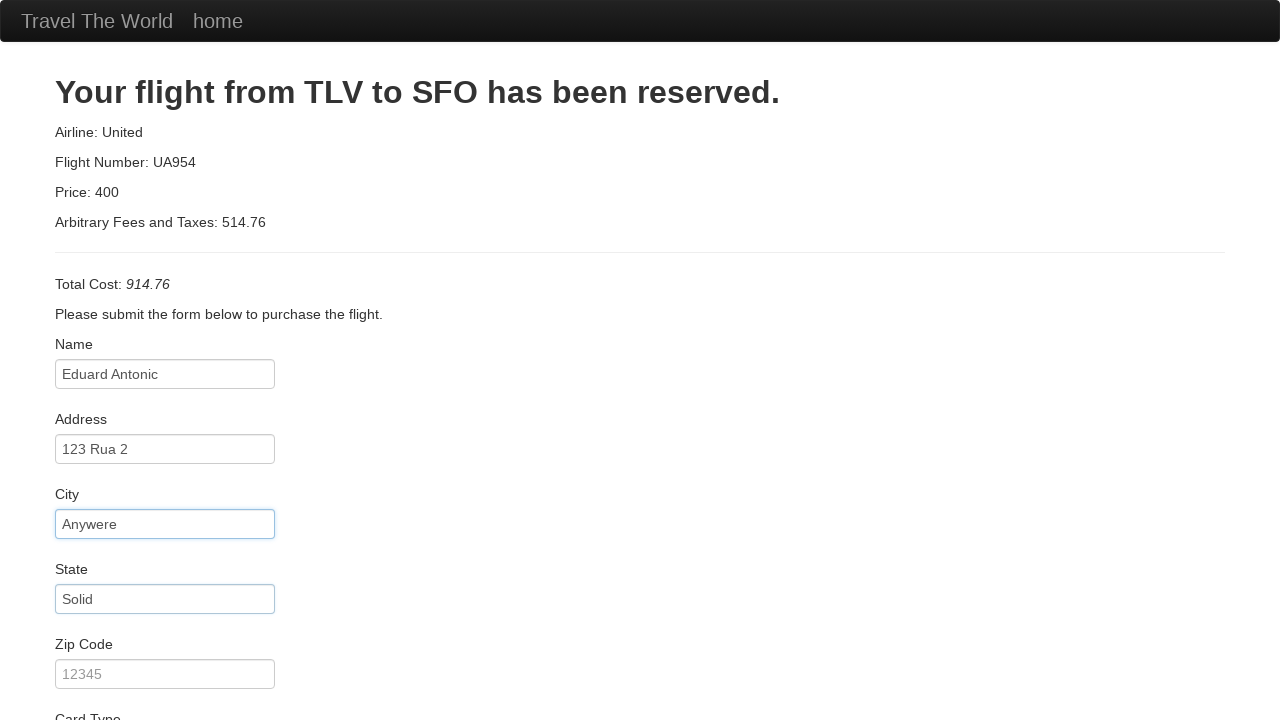

Filled zip code: 32478 on #zipCode
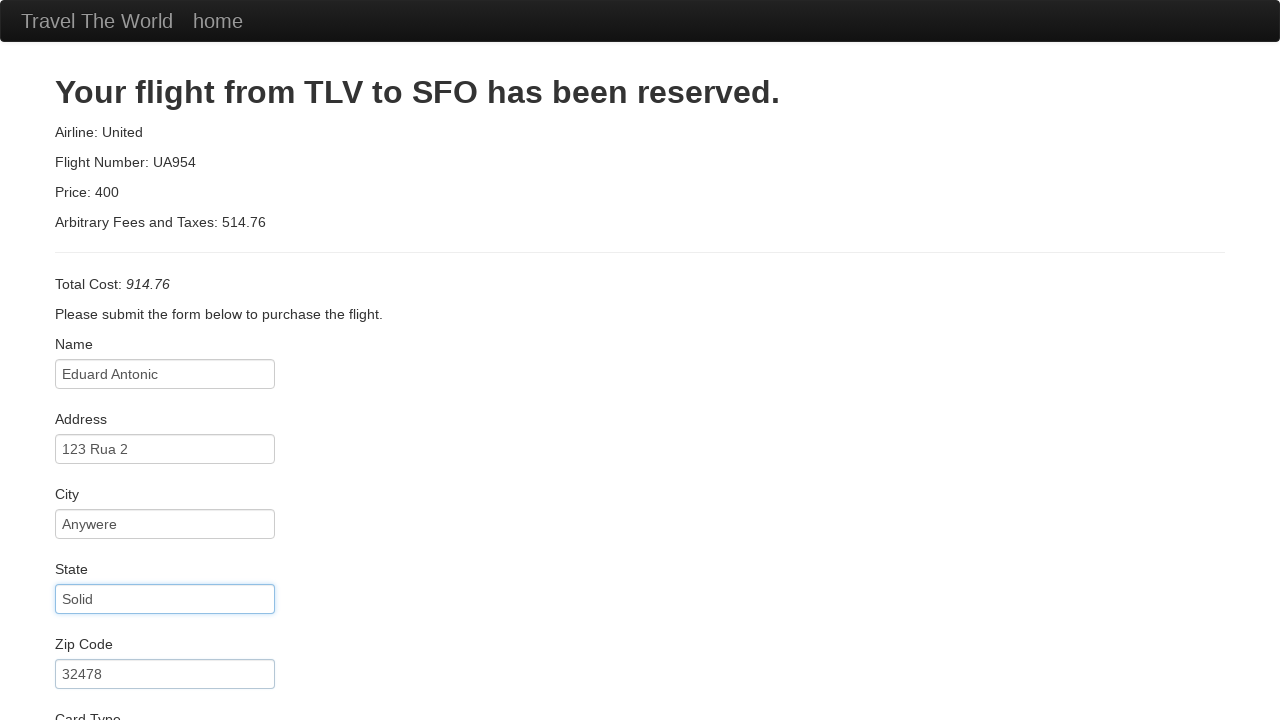

Selected American Express as card type on #cardType
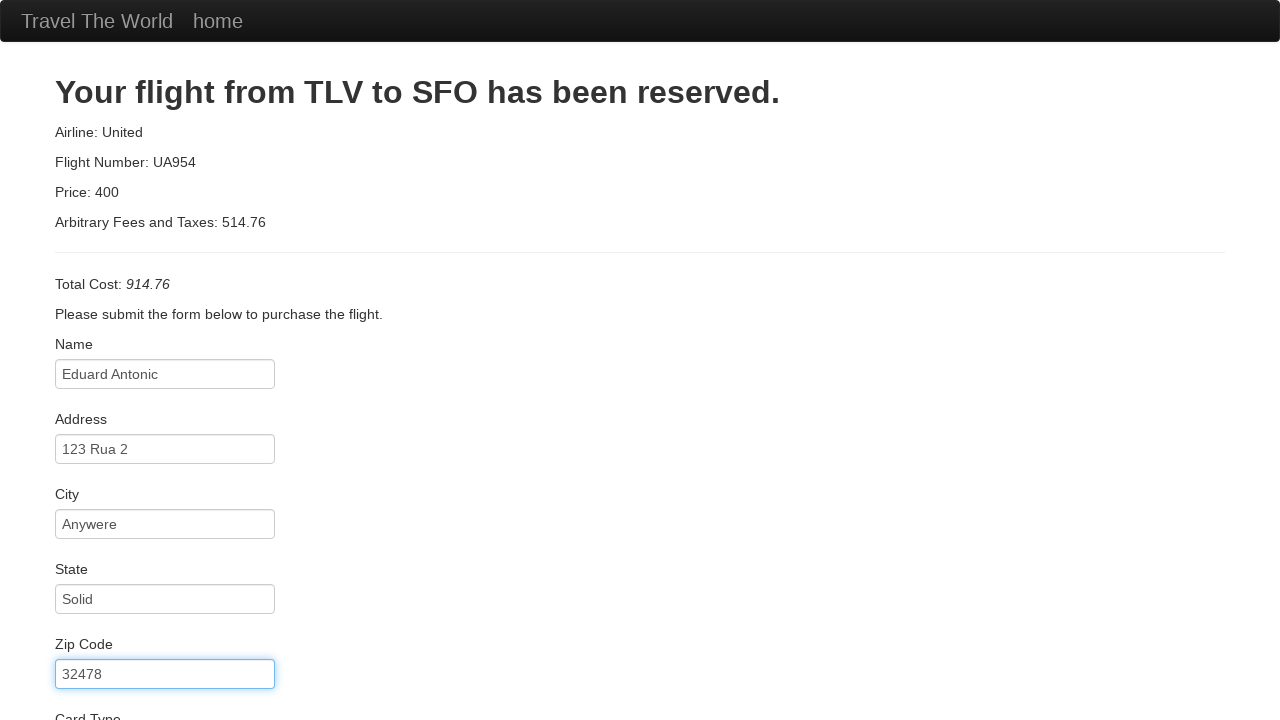

Filled credit card number on #creditCardNumber
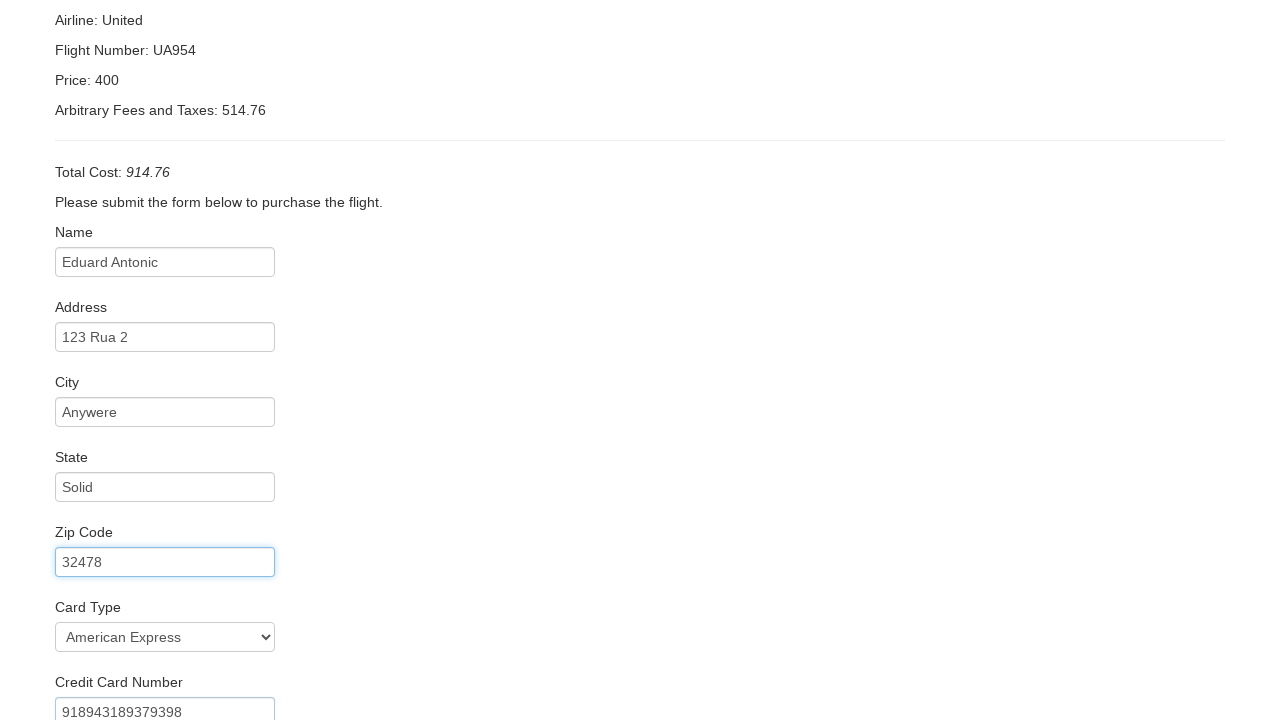

Filled cardholder name: John Swon on #nameOnCard
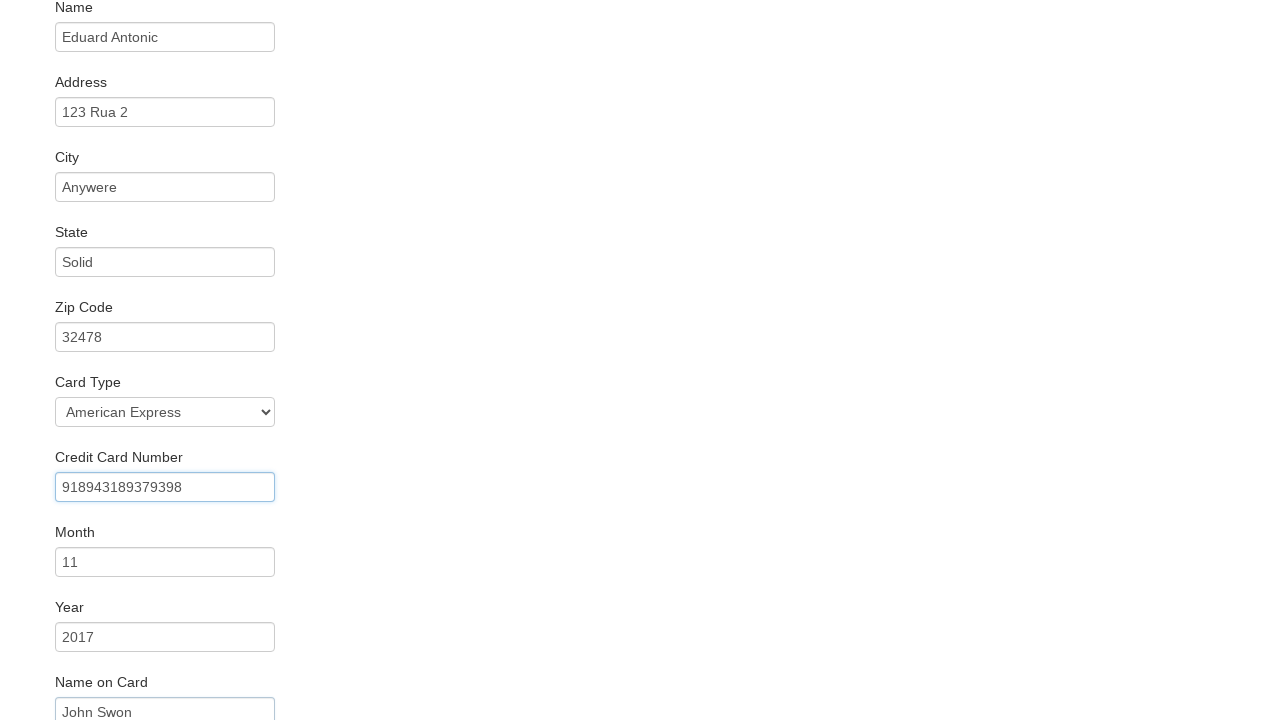

Checked remember me checkbox at (62, 656) on #rememberMe
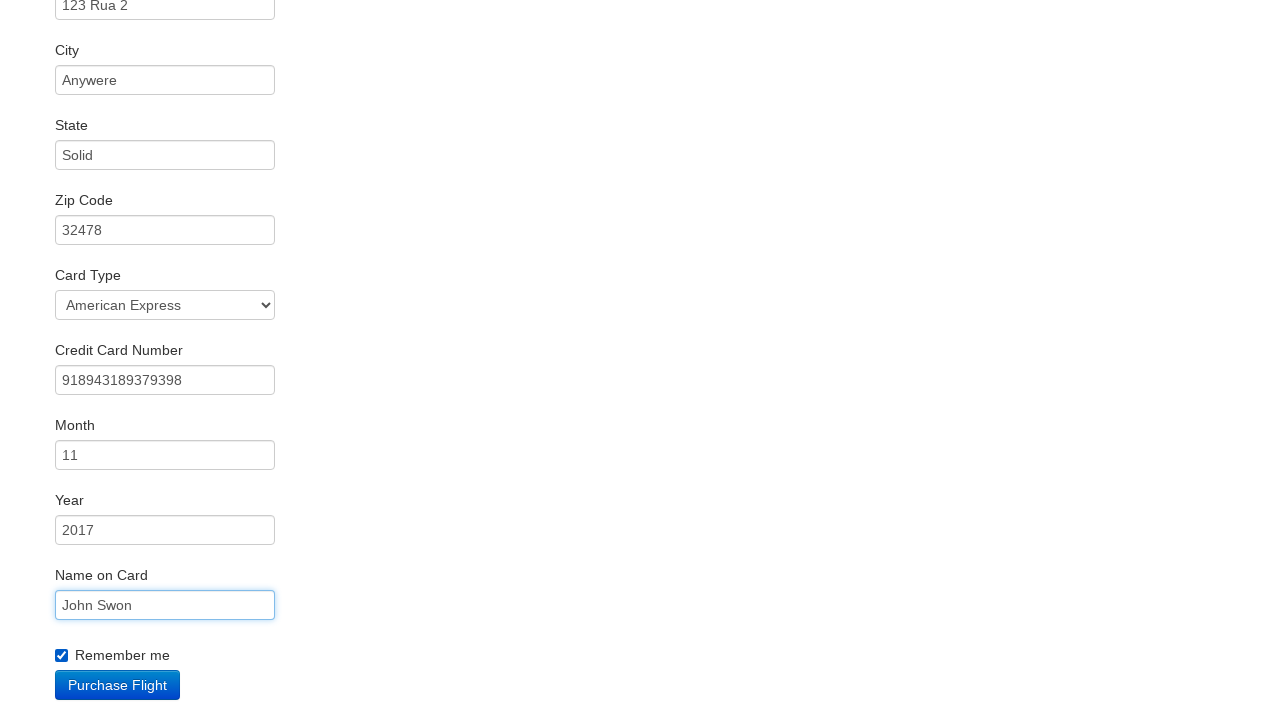

Submitted purchase at (118, 685) on .btn-primary
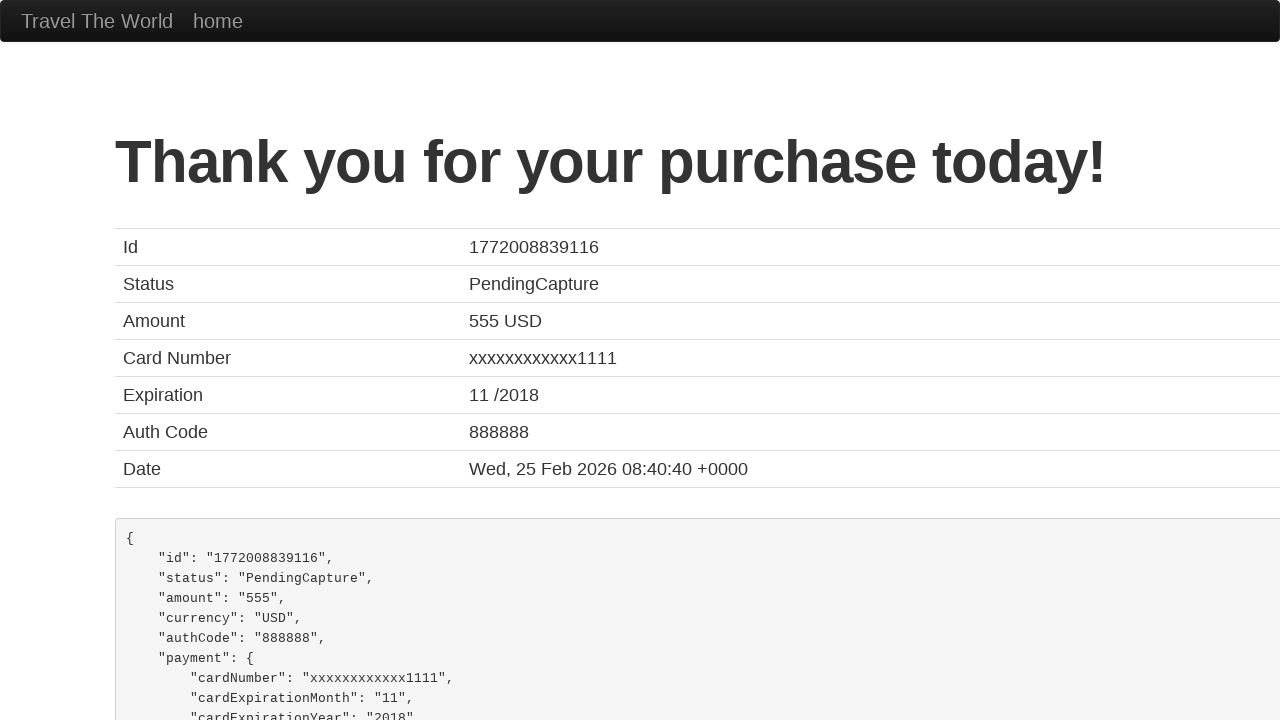

Confirmation page loaded successfully
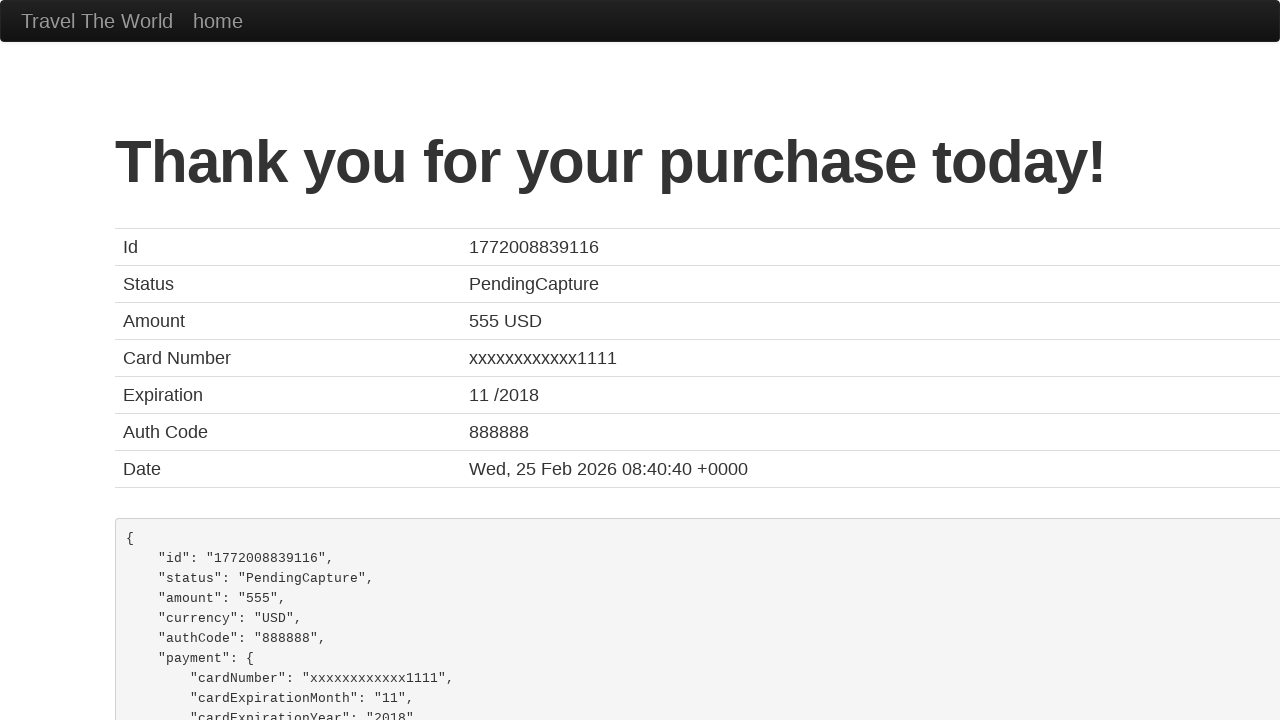

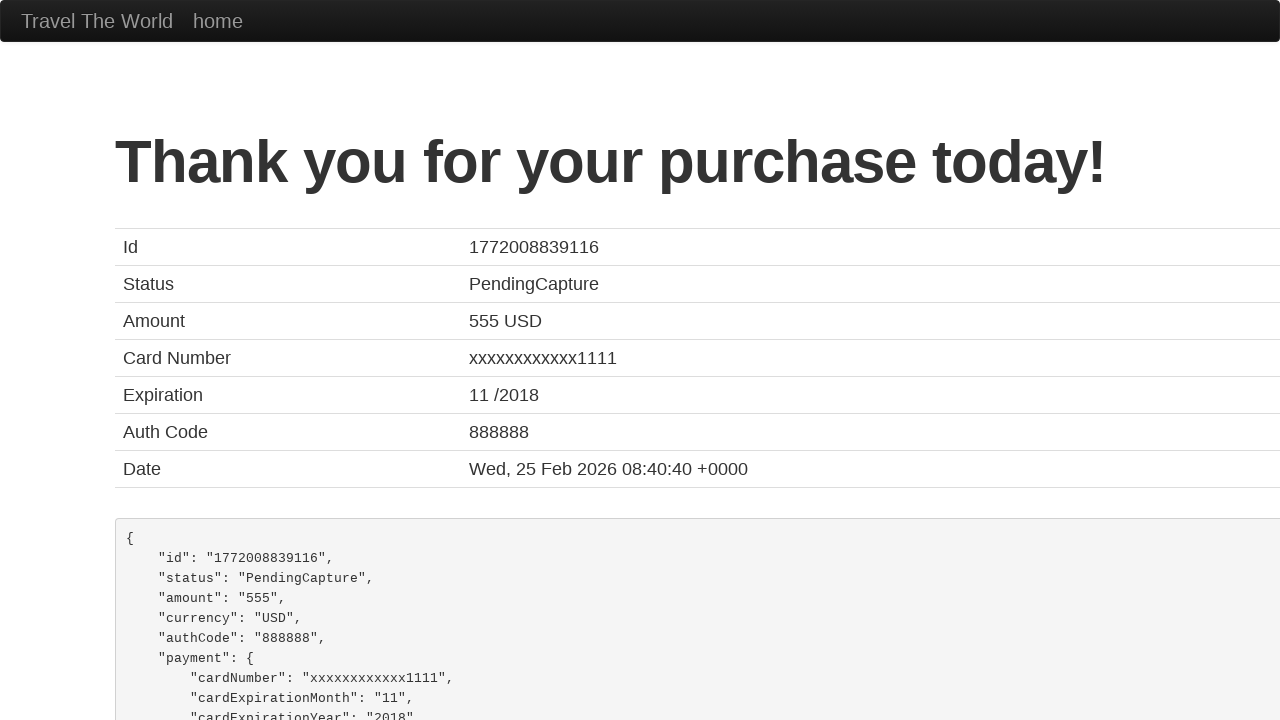